Navigates to the Rio de Janeiro official diary website and clicks on the cover image element to interact with the page.

Starting URL: https://doweb.rio.rj.gov.br/

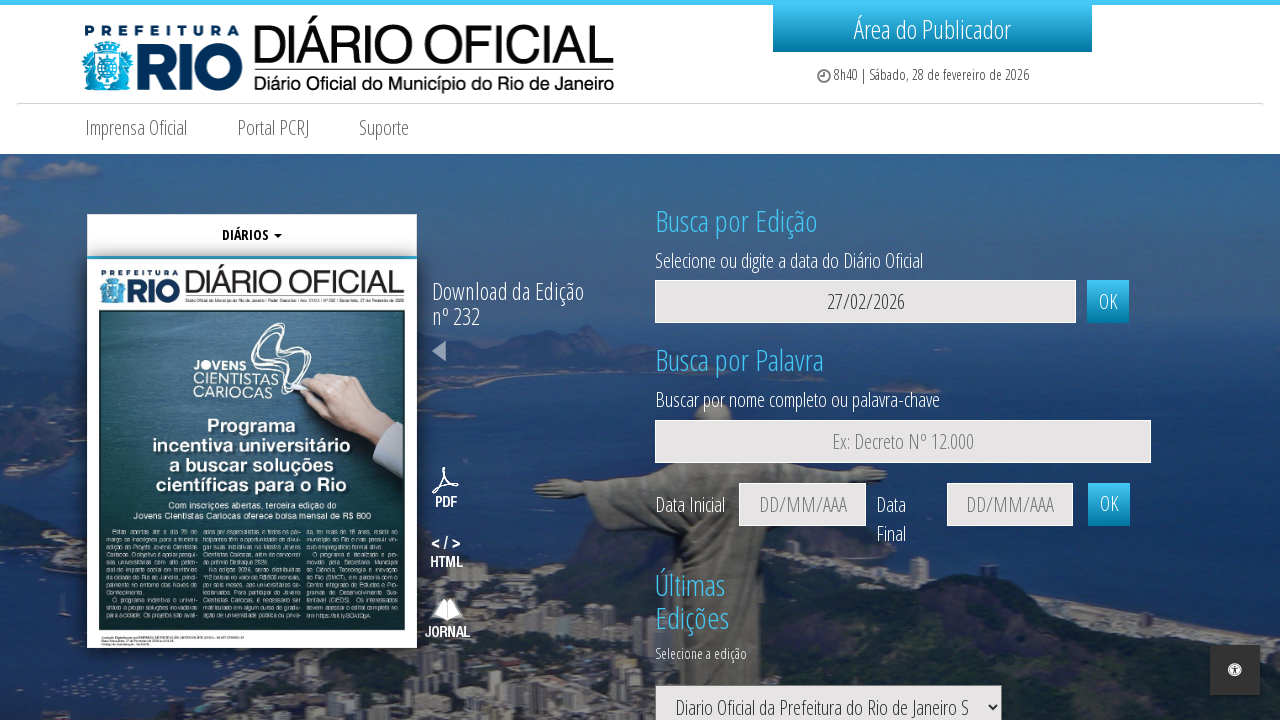

Clicked on the cover image element at (252, 454) on #imagemCapa
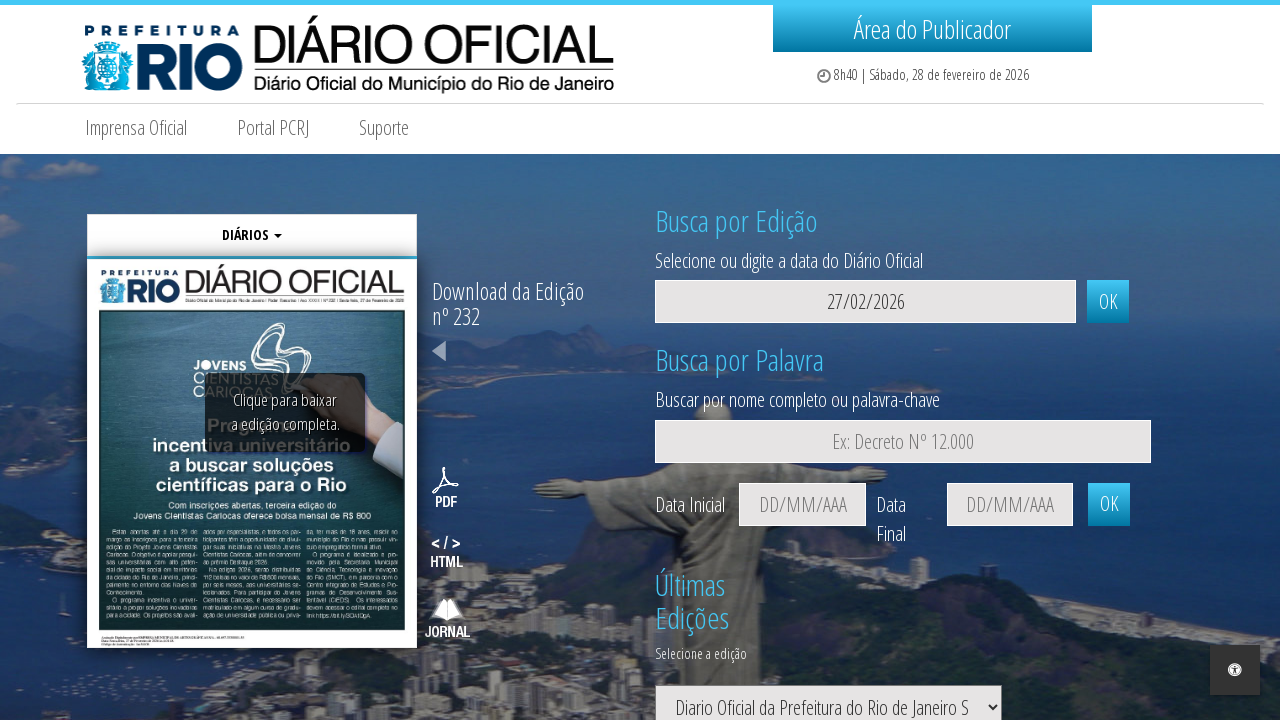

Waited for page to load after clicking cover image
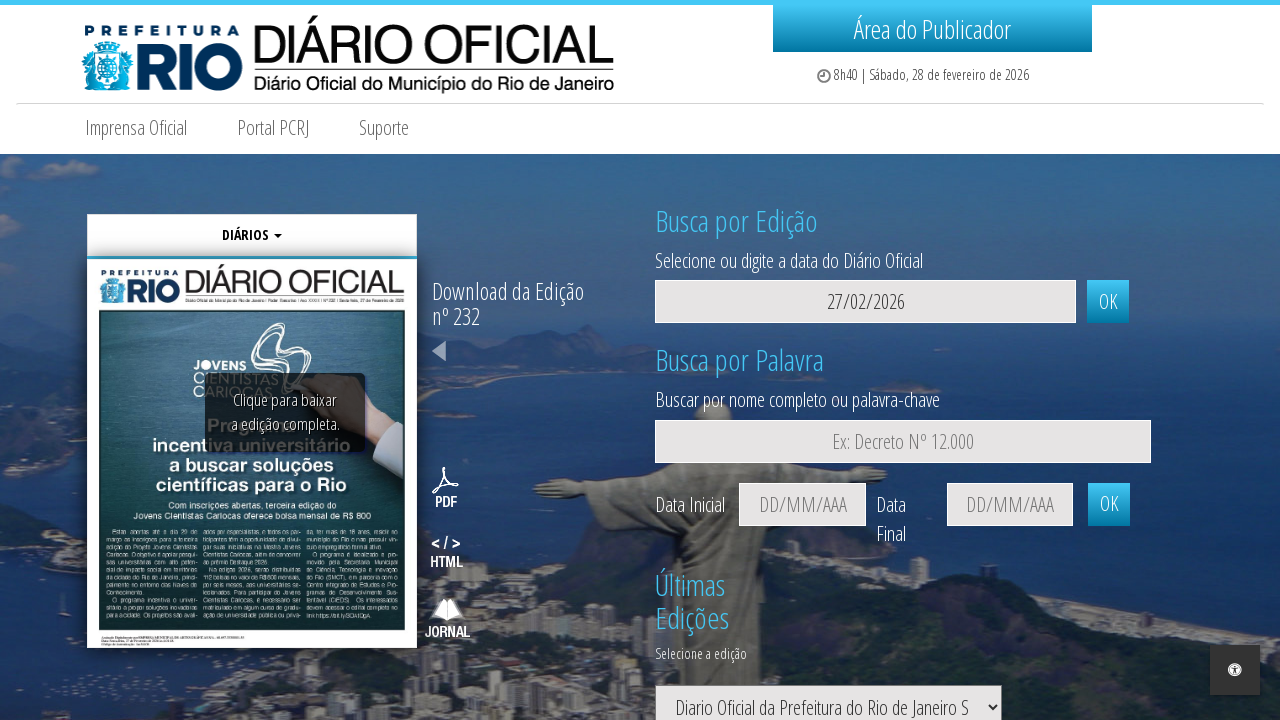

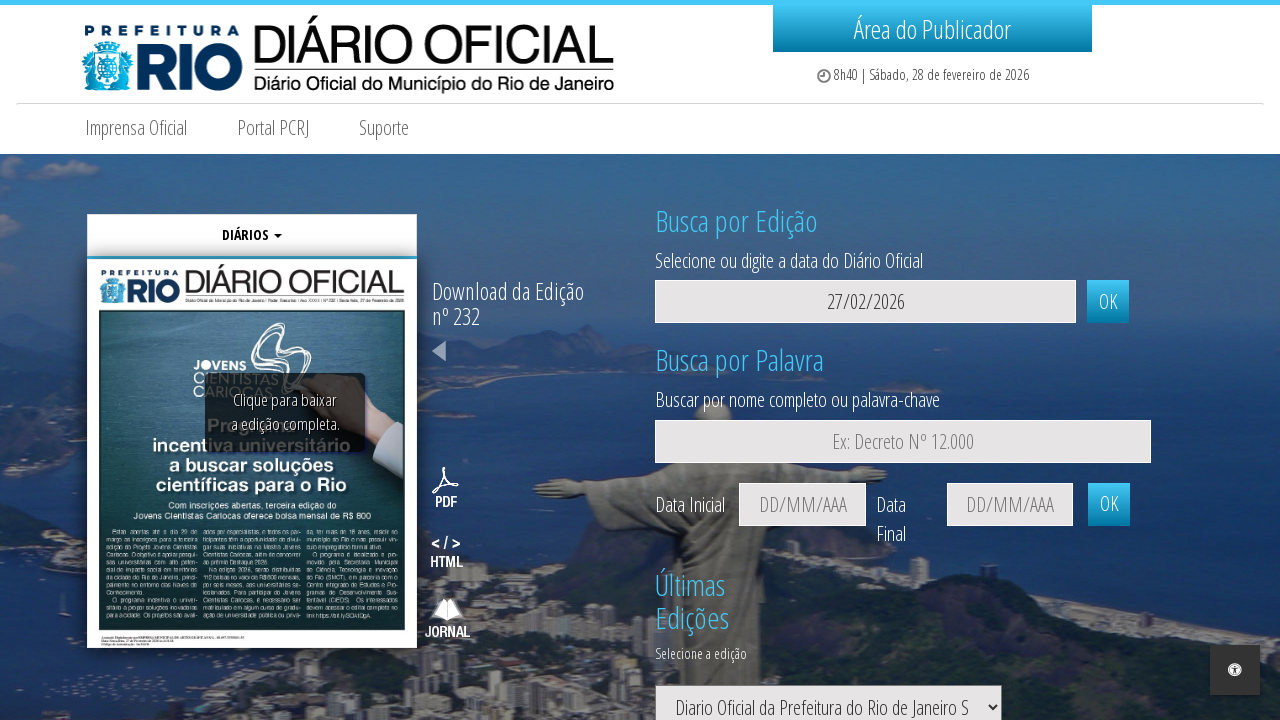